Tests hover functionality by hovering over the first avatar image and verifying that the caption/user information becomes visible.

Starting URL: http://the-internet.herokuapp.com/hovers

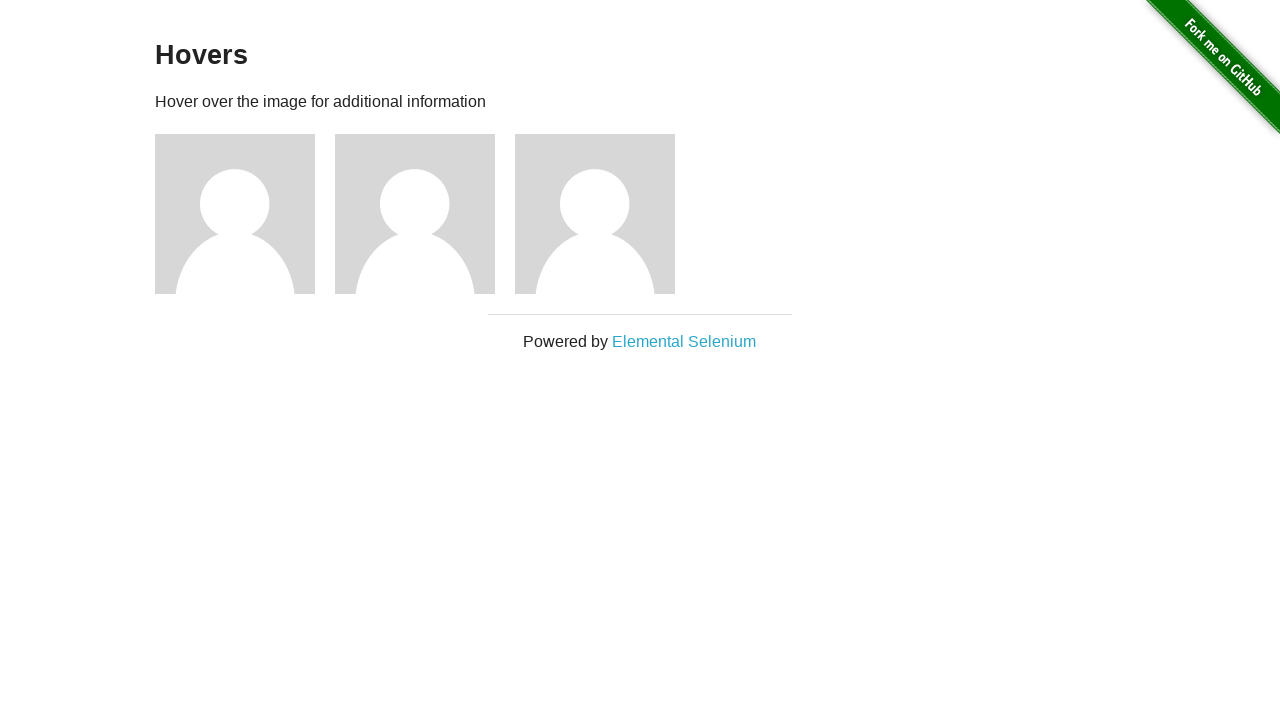

Located the first avatar figure element
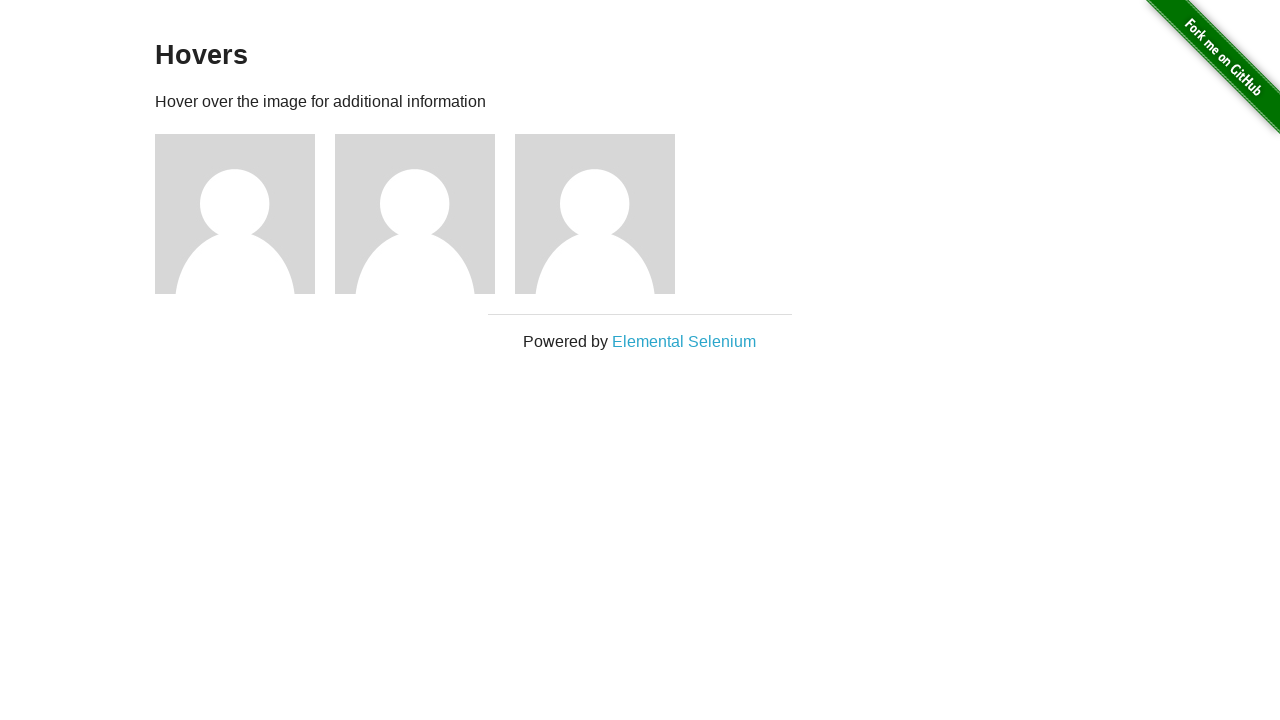

Hovered over the first avatar image at (245, 214) on .figure >> nth=0
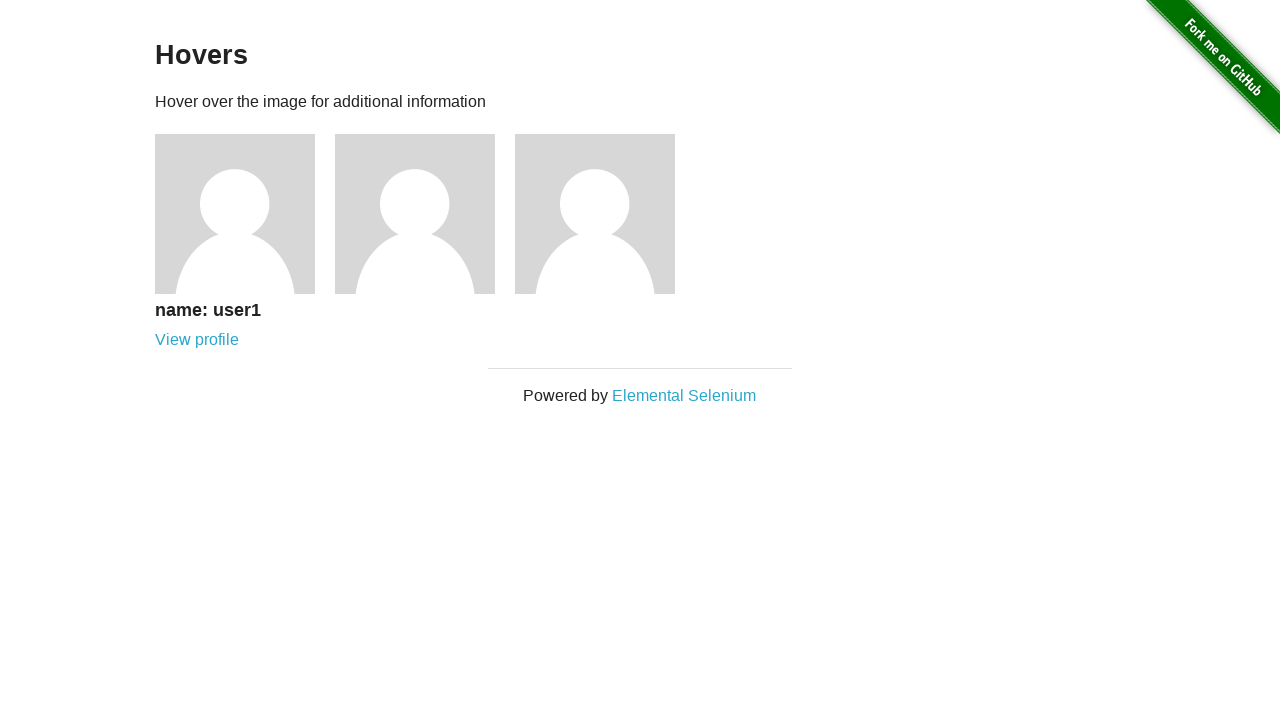

Located the caption element
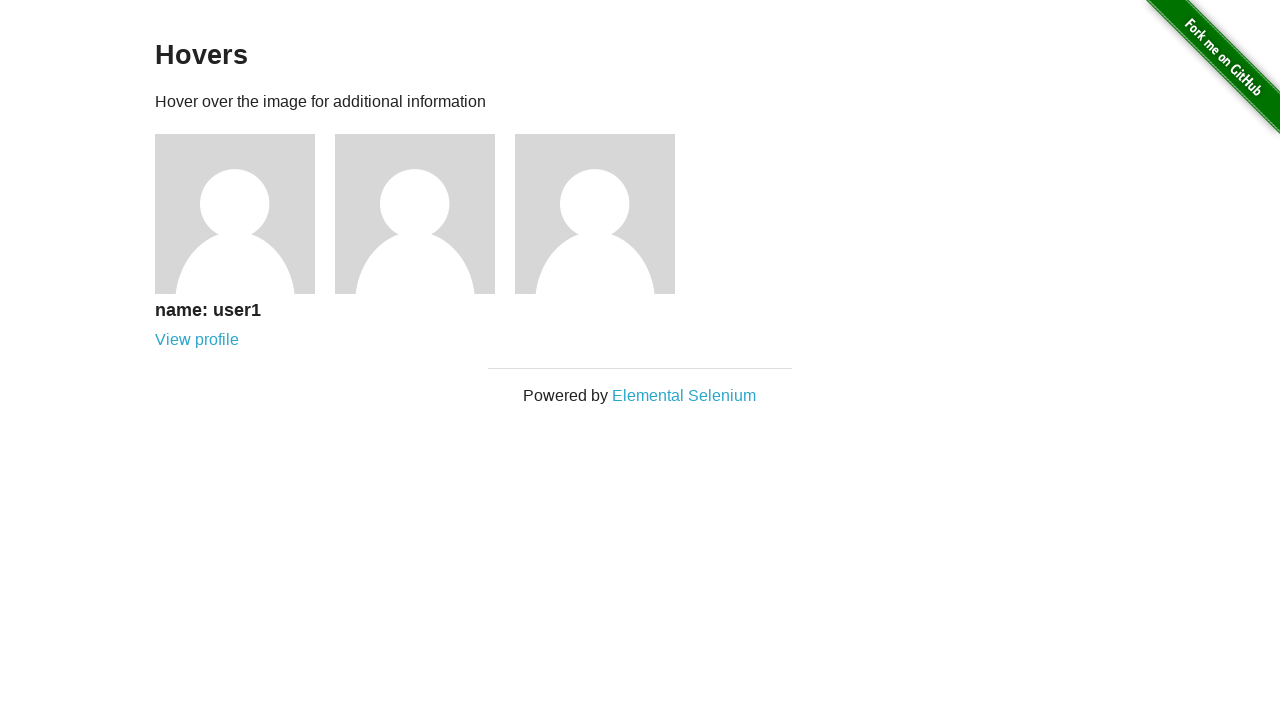

Verified that caption is visible after hover
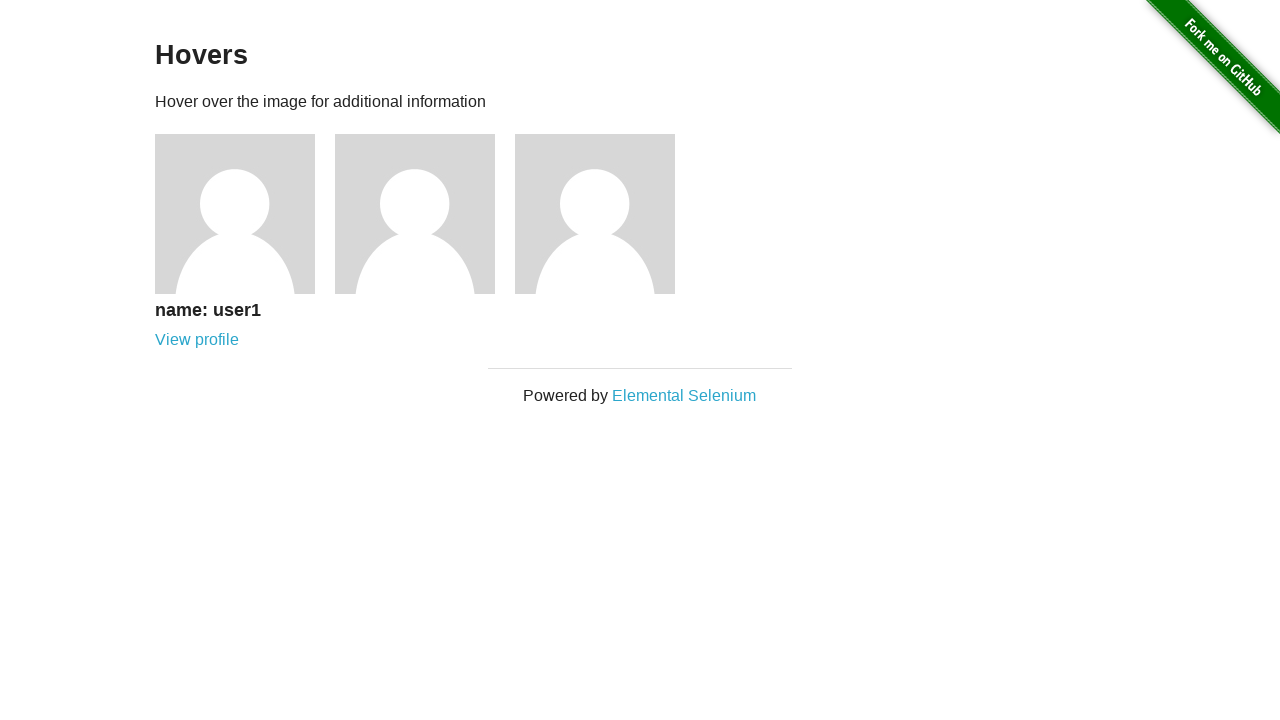

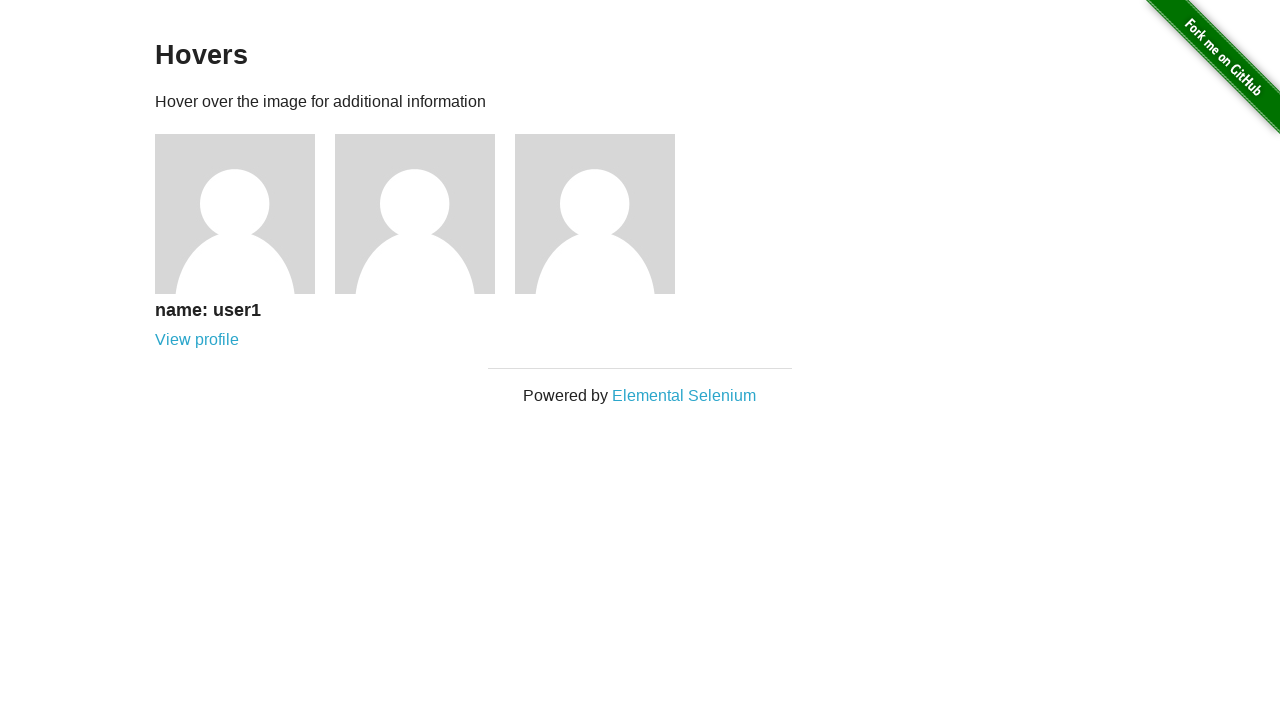